Basic navigation test that visits the Rahul Shetty Academy homepage

Starting URL: https://rahulshettyacademy.com

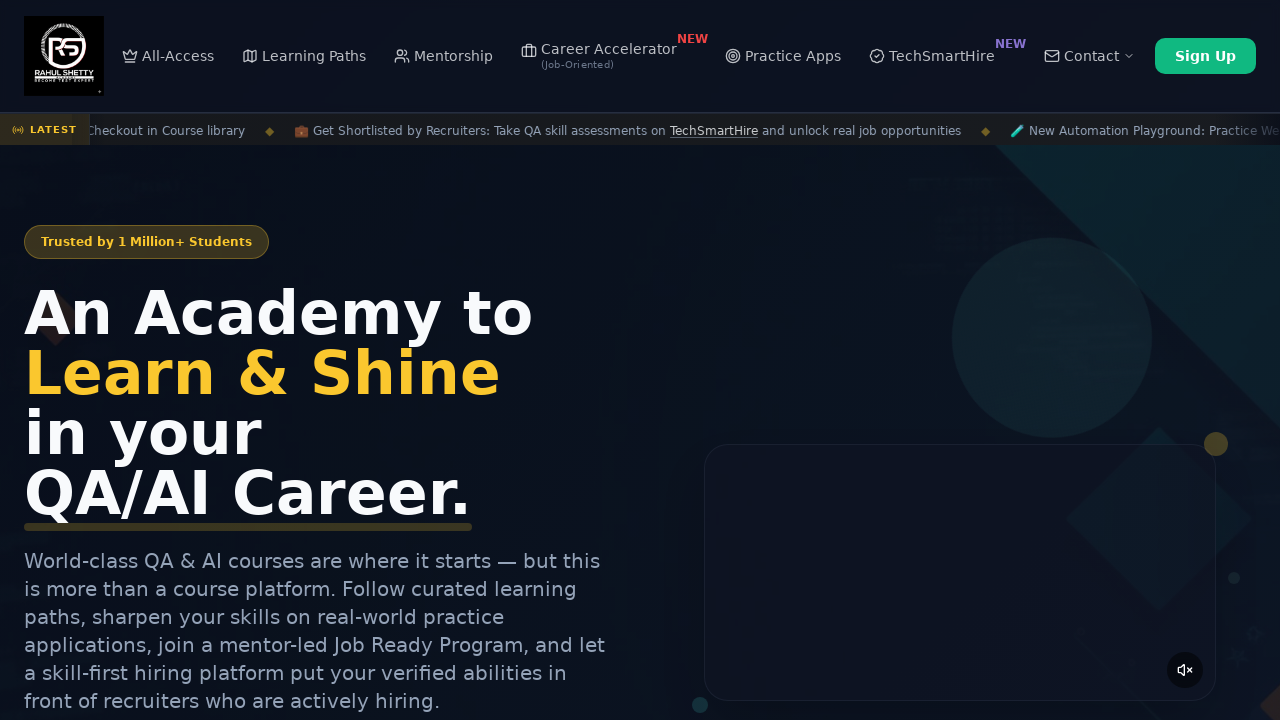

Waited for Rahul Shetty Academy homepage to load (DOM content loaded)
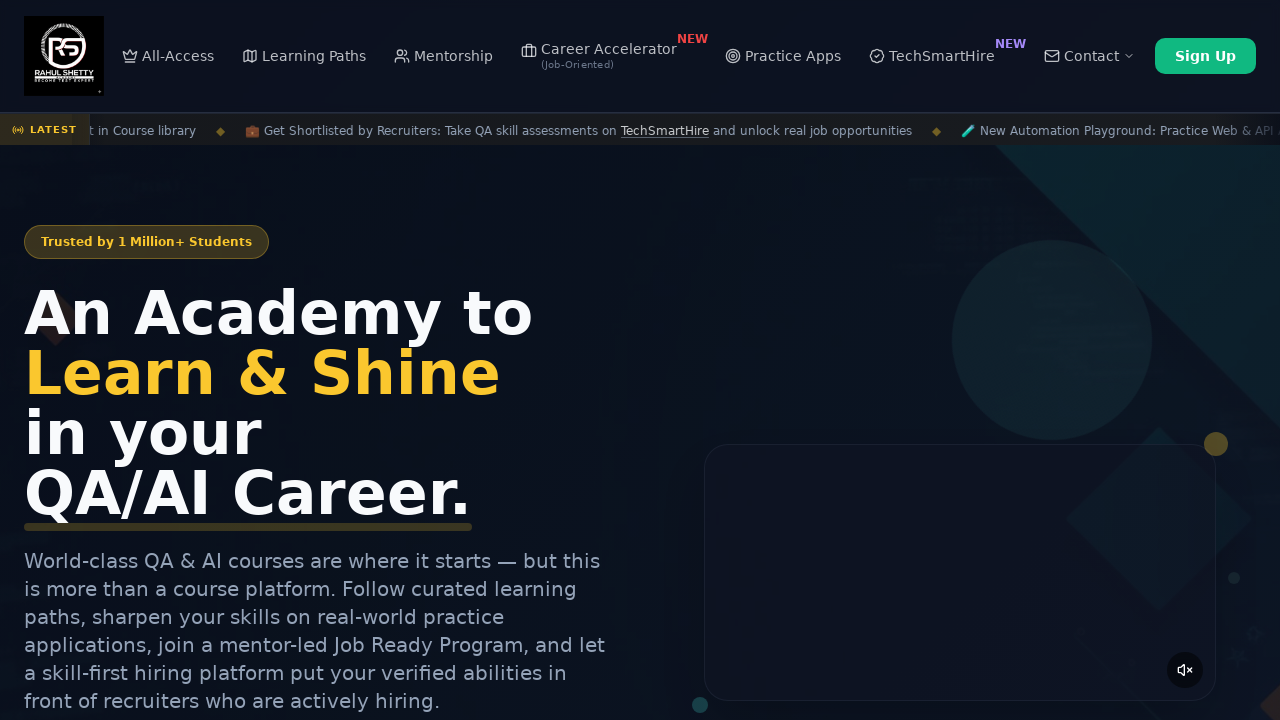

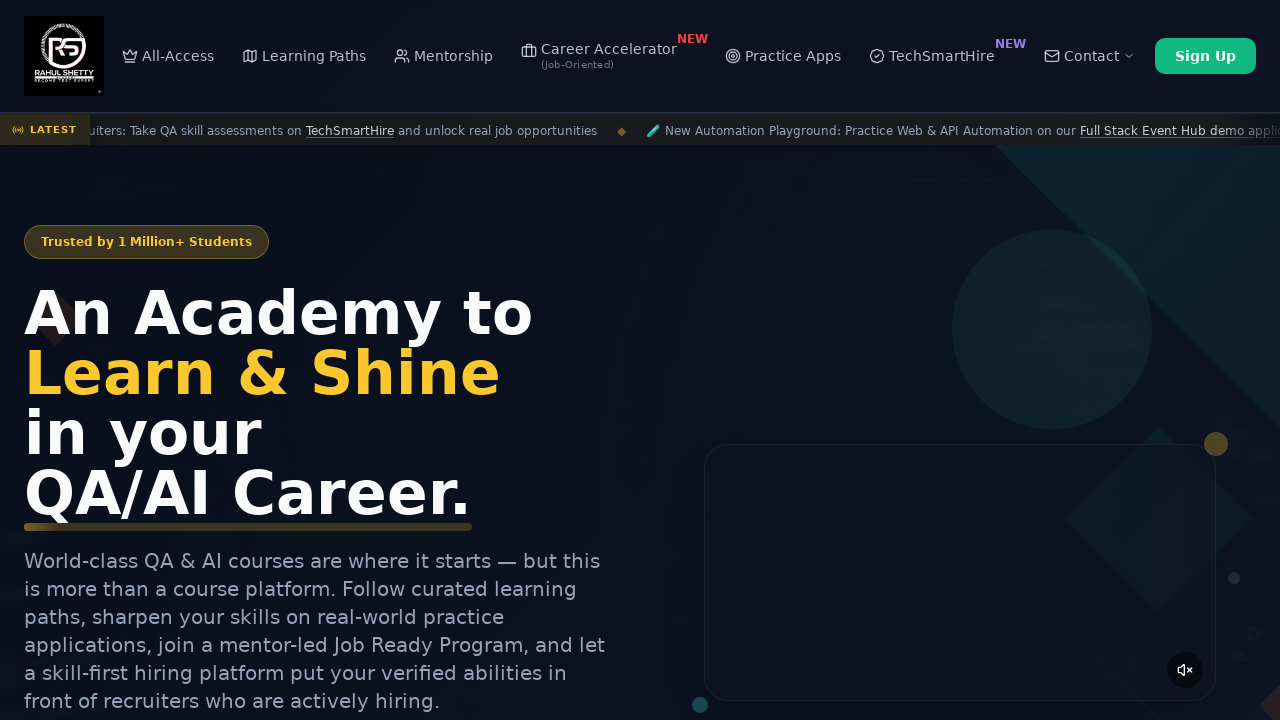